Tests various checkbox interactions including basic checkboxes, notification checkboxes, tri-state checkboxes, toggle switches, and multi-select checkbox dropdowns

Starting URL: https://leafground.com/checkbox.xhtml

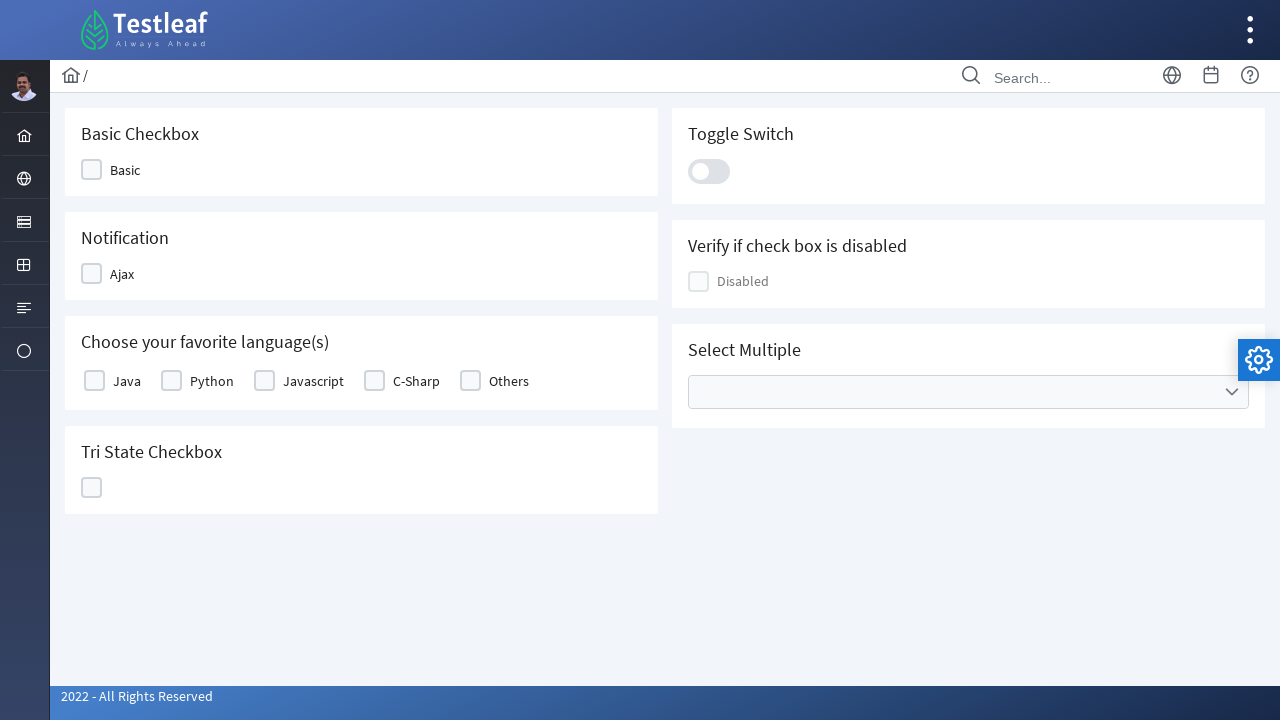

Clicked Basic checkbox
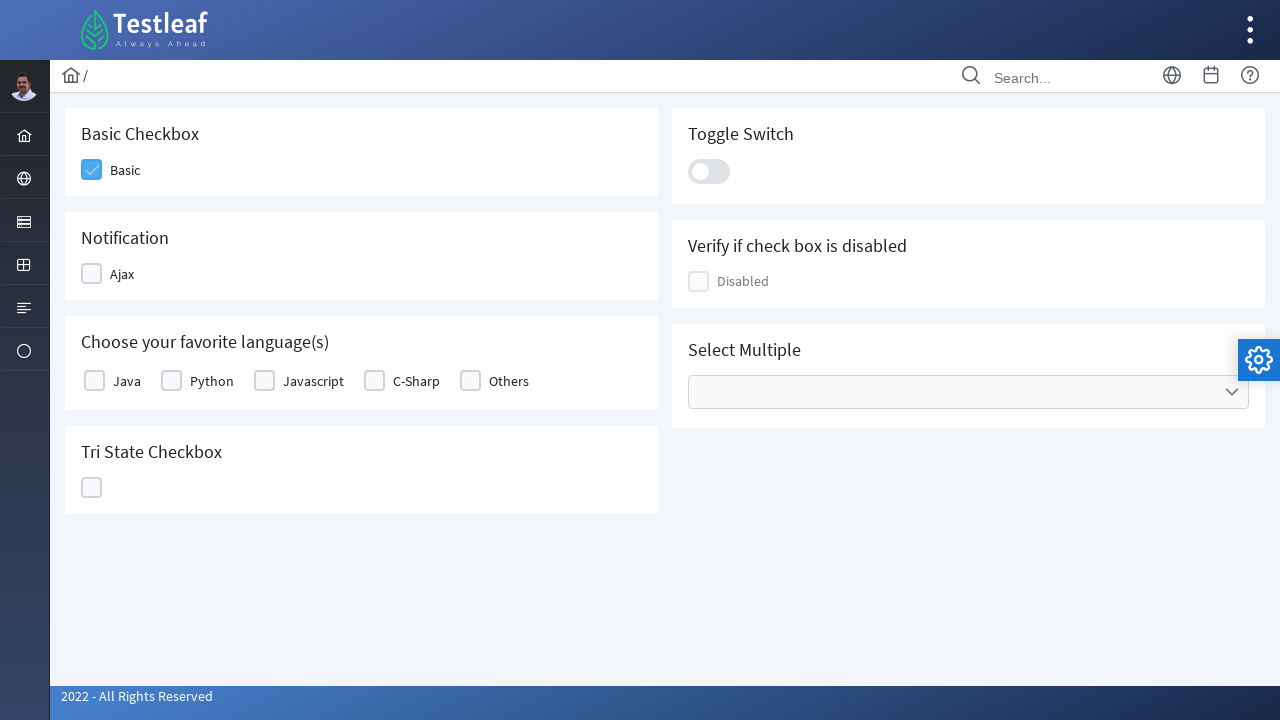

Clicked Ajax/Notification checkbox
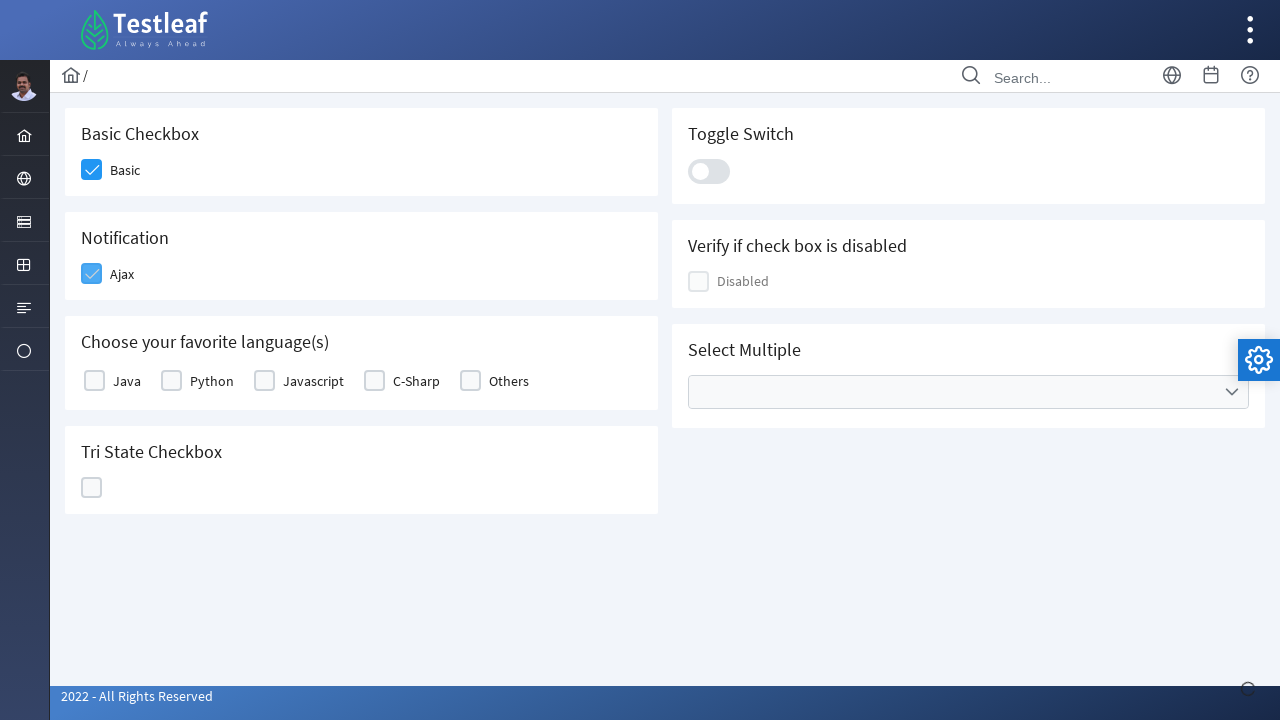

Clicked Python checkbox in multi-select
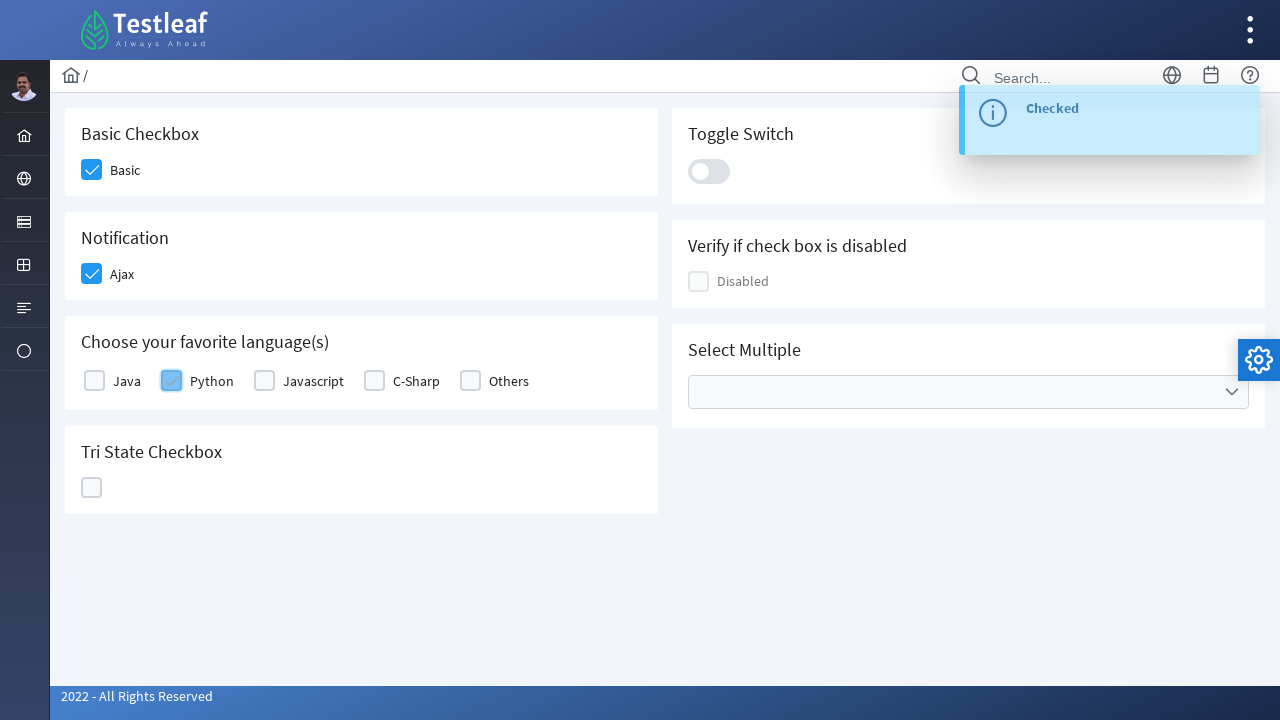

Clicked Java checkbox in multi-select
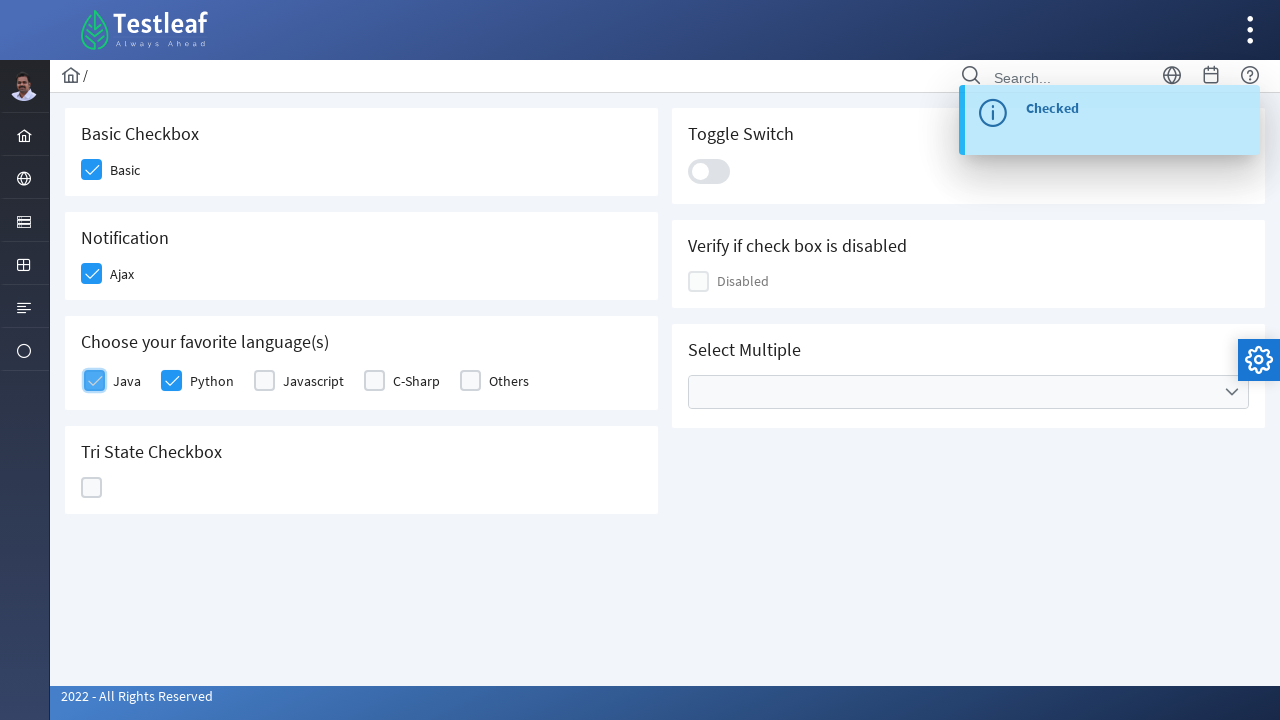

Clicked tri-state checkbox (first click)
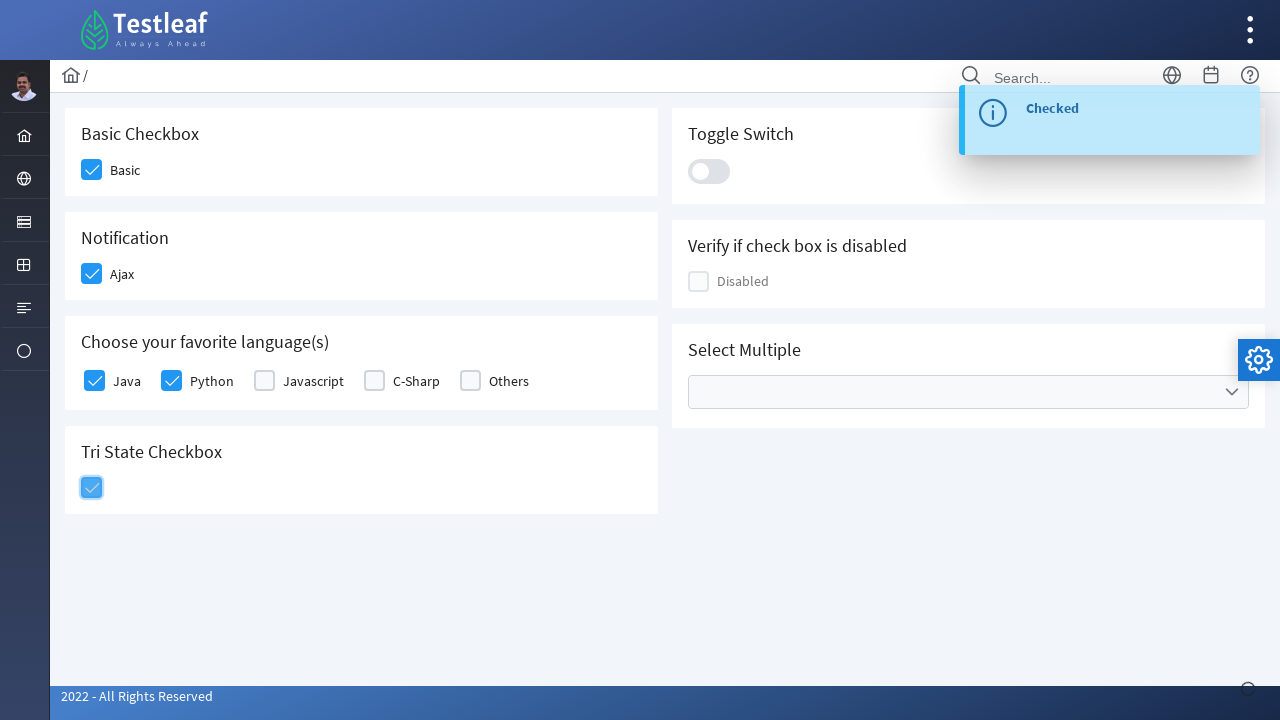

Clicked tri-state checkbox (second click to cycle states)
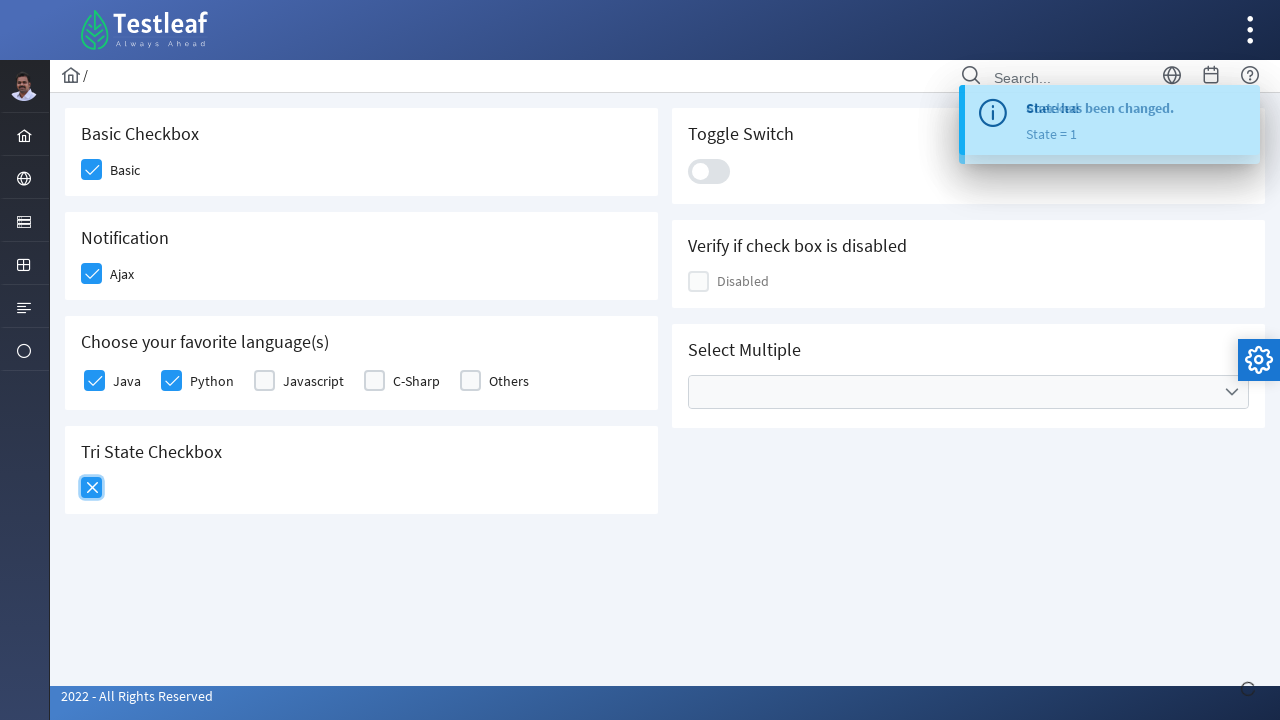

Clicked toggle switch
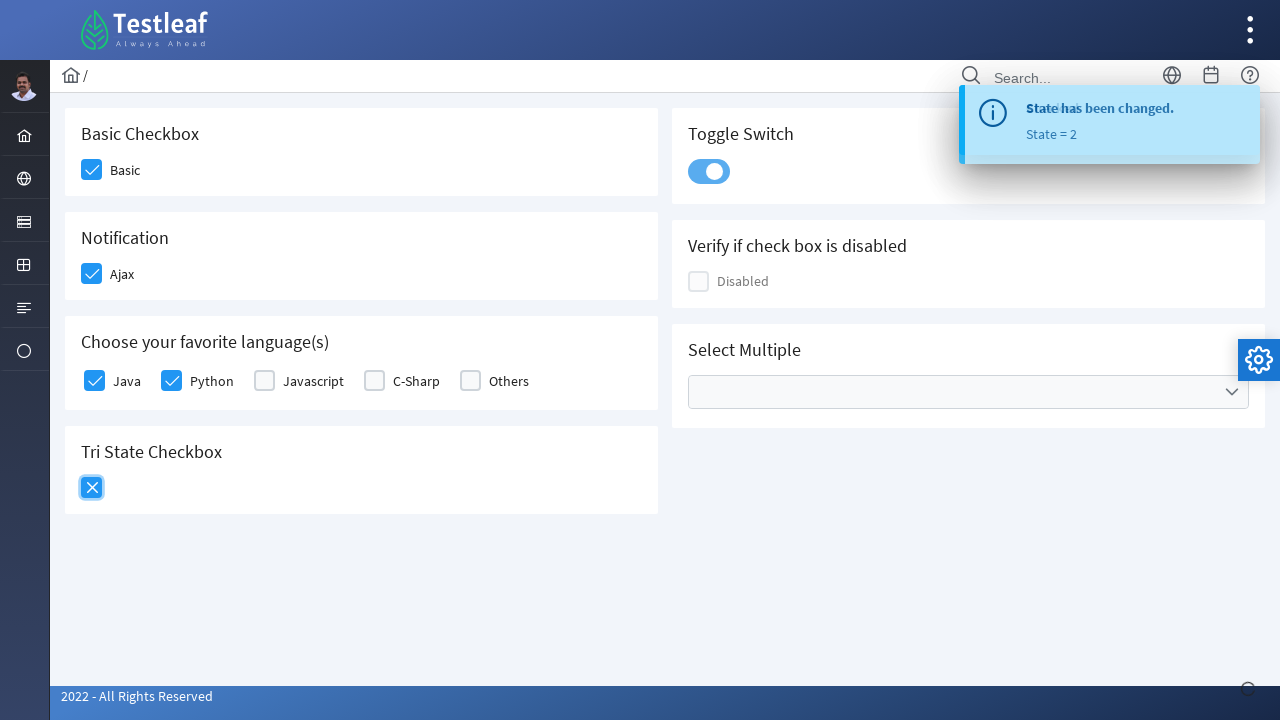

Opened multi-select checkbox dropdown at (1232, 392) on .ui-selectcheckboxmenu-trigger
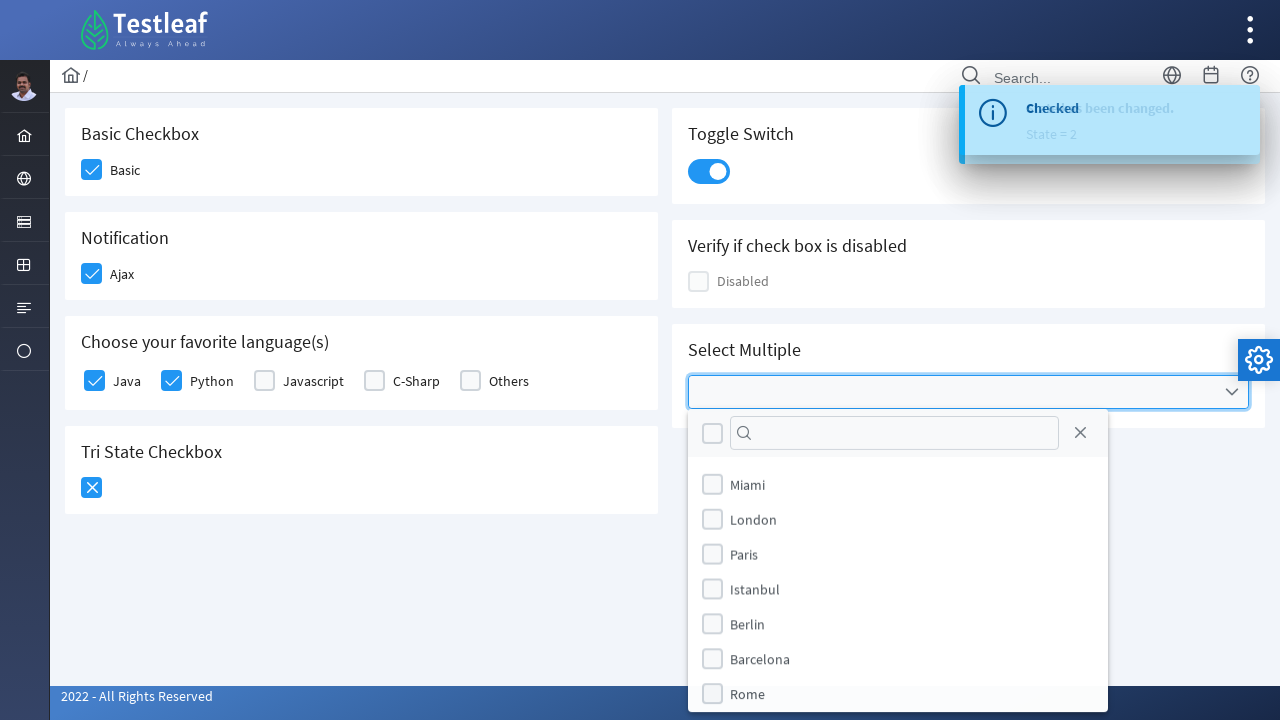

Dropdown options became visible
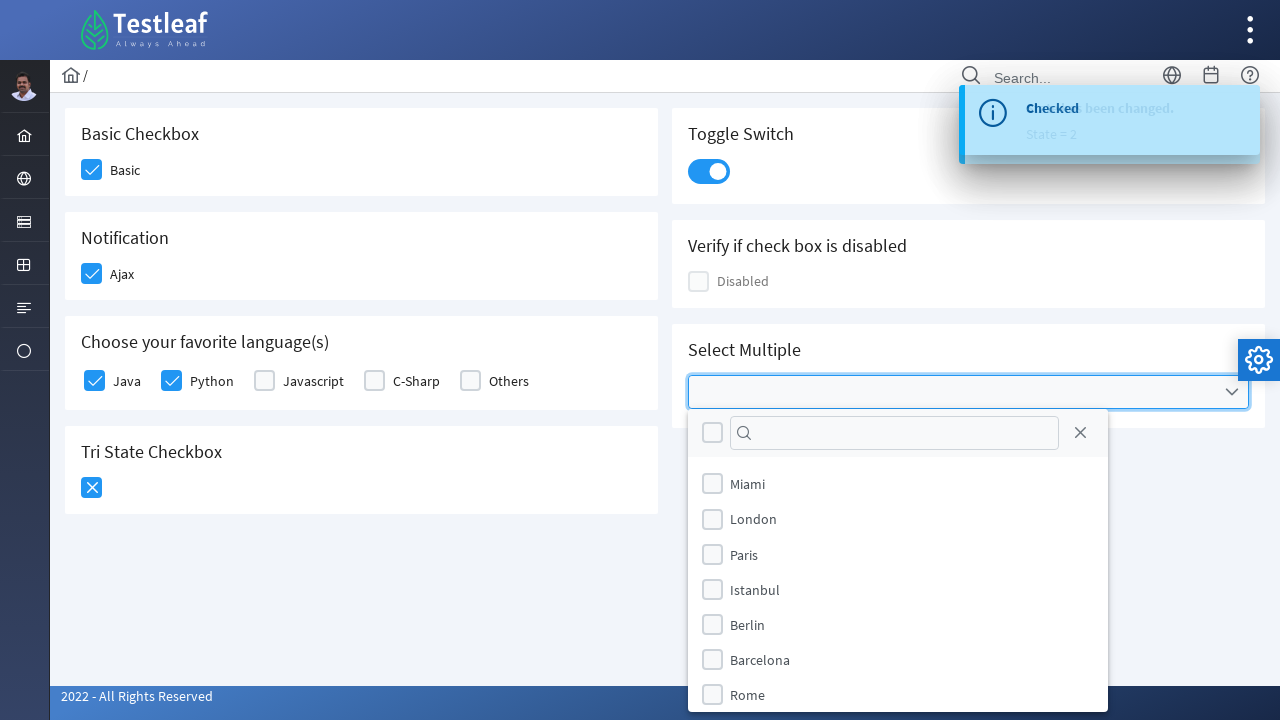

Selected 'London' from dropdown options
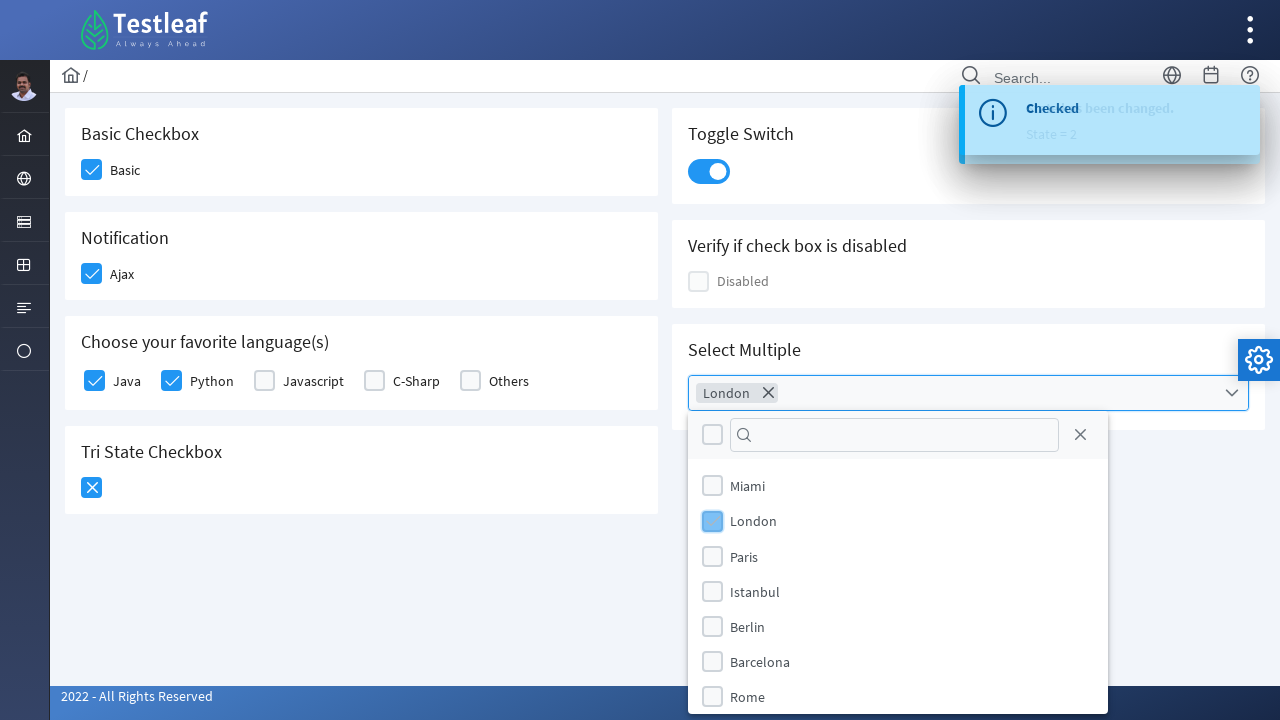

Selected 'Paris' from dropdown options
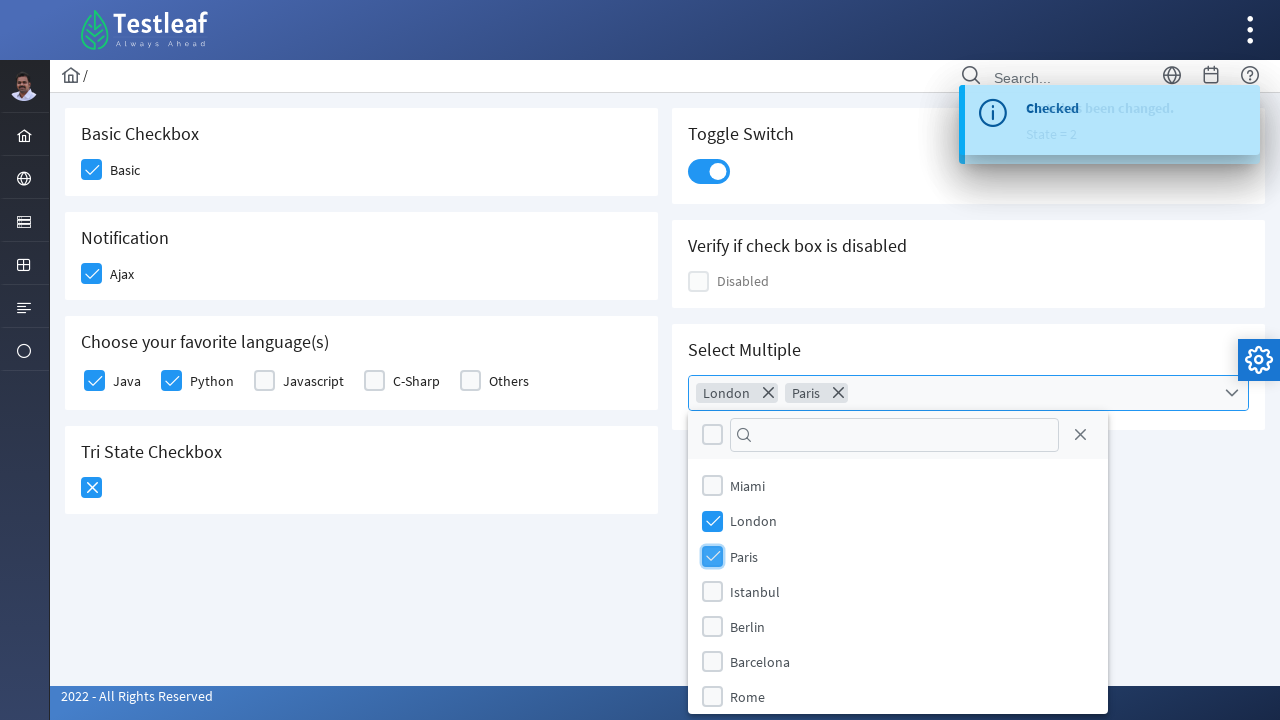

Closed multi-select checkbox dropdown at (1232, 393) on .ui-selectcheckboxmenu-trigger
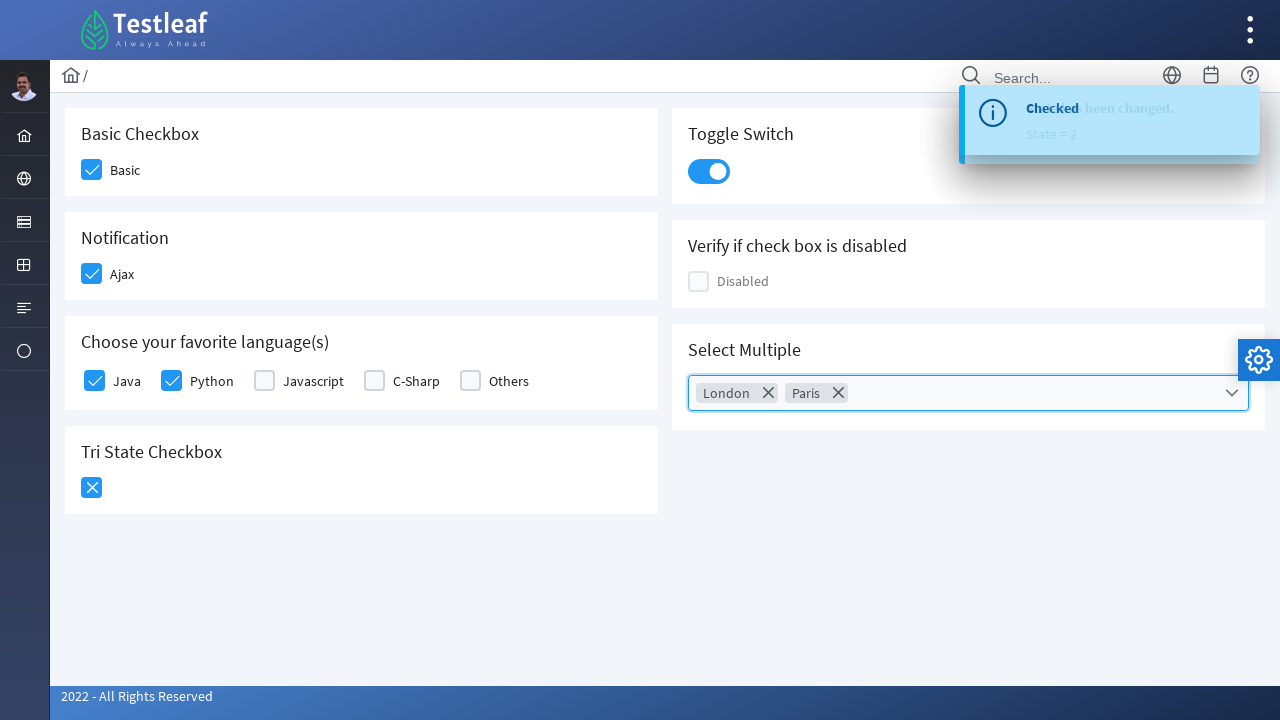

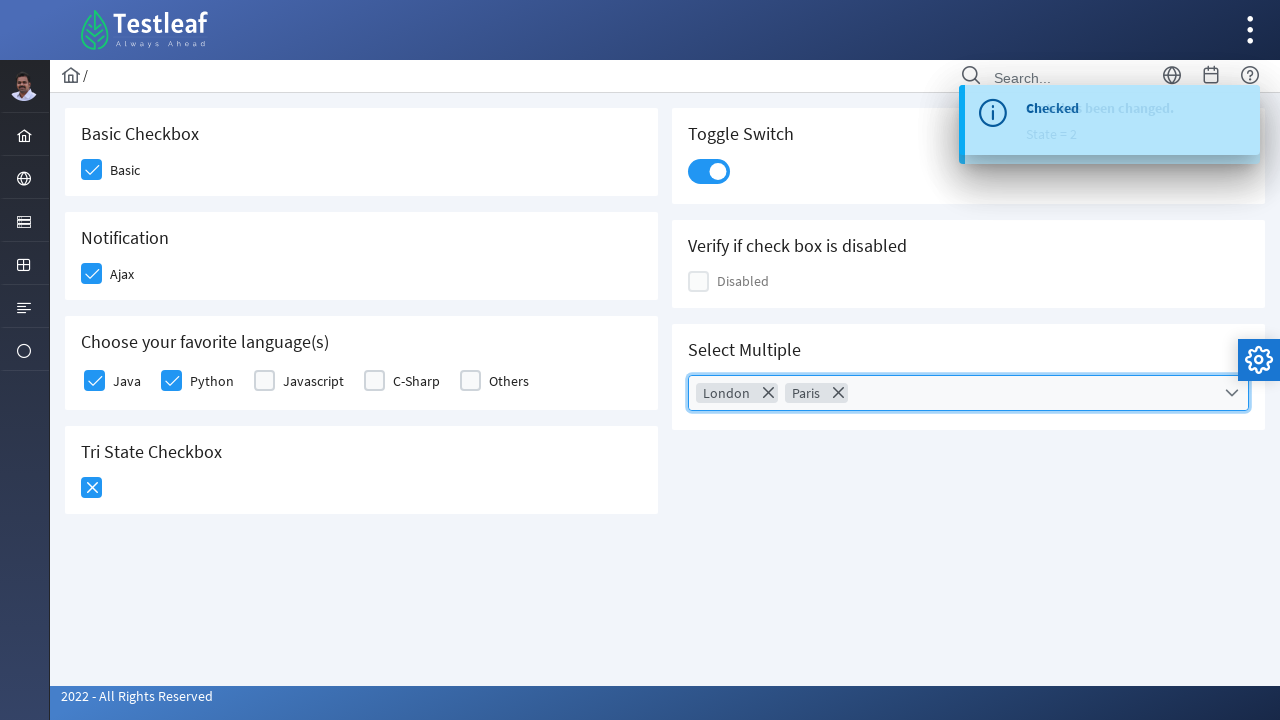